Tests patient registration flow for Titus Suitt by filling in personal information including name, PHN, and date of birth, then verifying error message appears.

Starting URL: https://healthbc.my.site.com/primarycarepatientregistration/s/

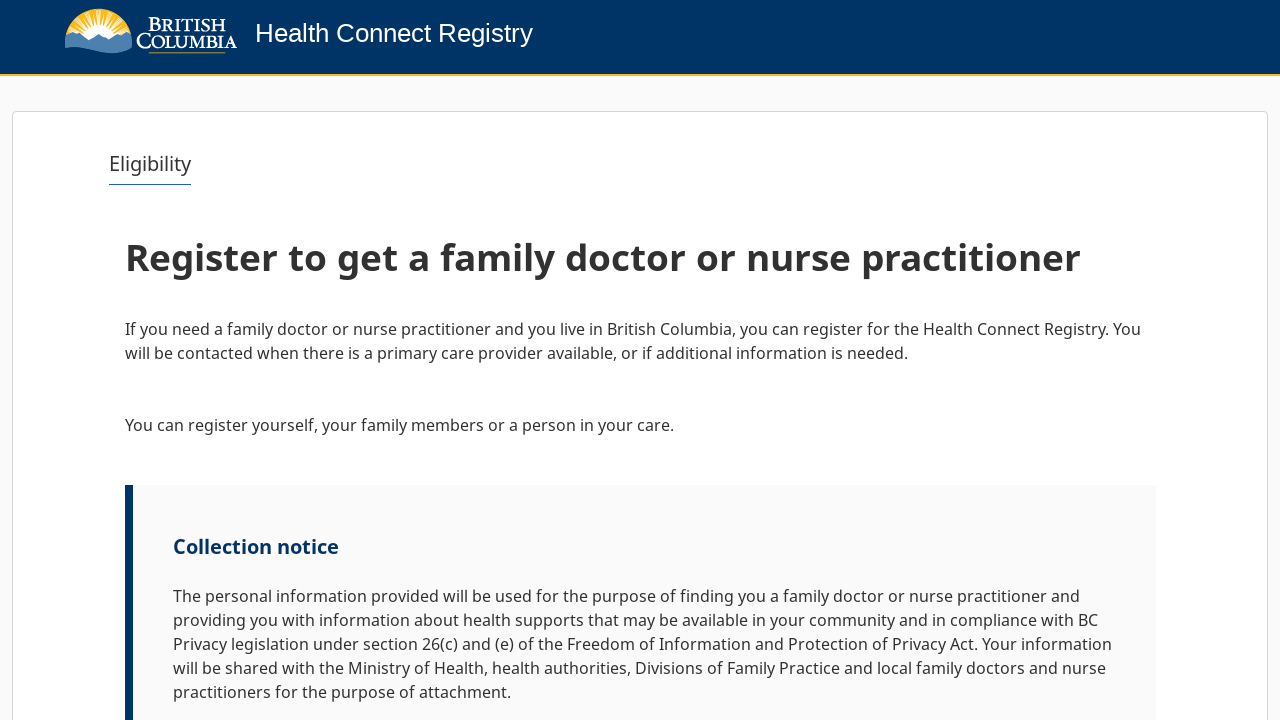

Clicked Next button to proceed to registration options at (1092, 660) on internal:role=button[name="Next"i]
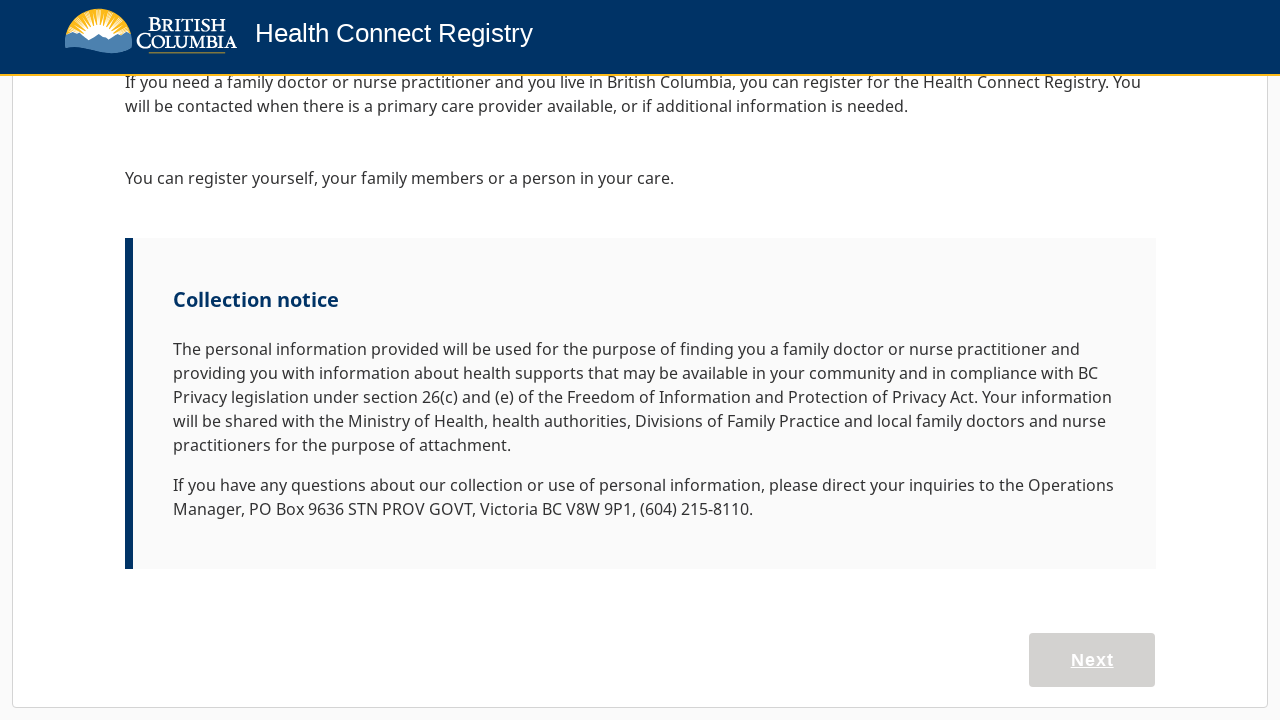

Selected 'Register myself or my family' option at (380, 611) on internal:role=button[name="Register myself or my family"i]
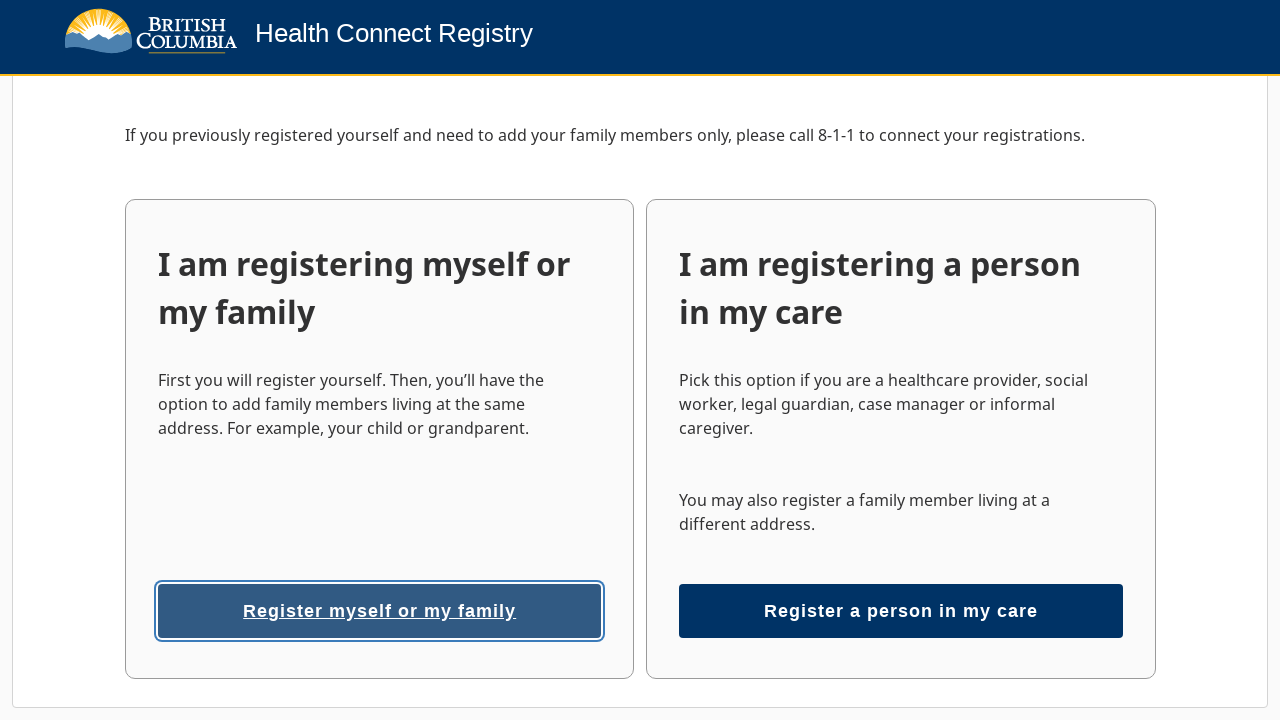

Clicked on First name field at (393, 704) on internal:label="First name"s
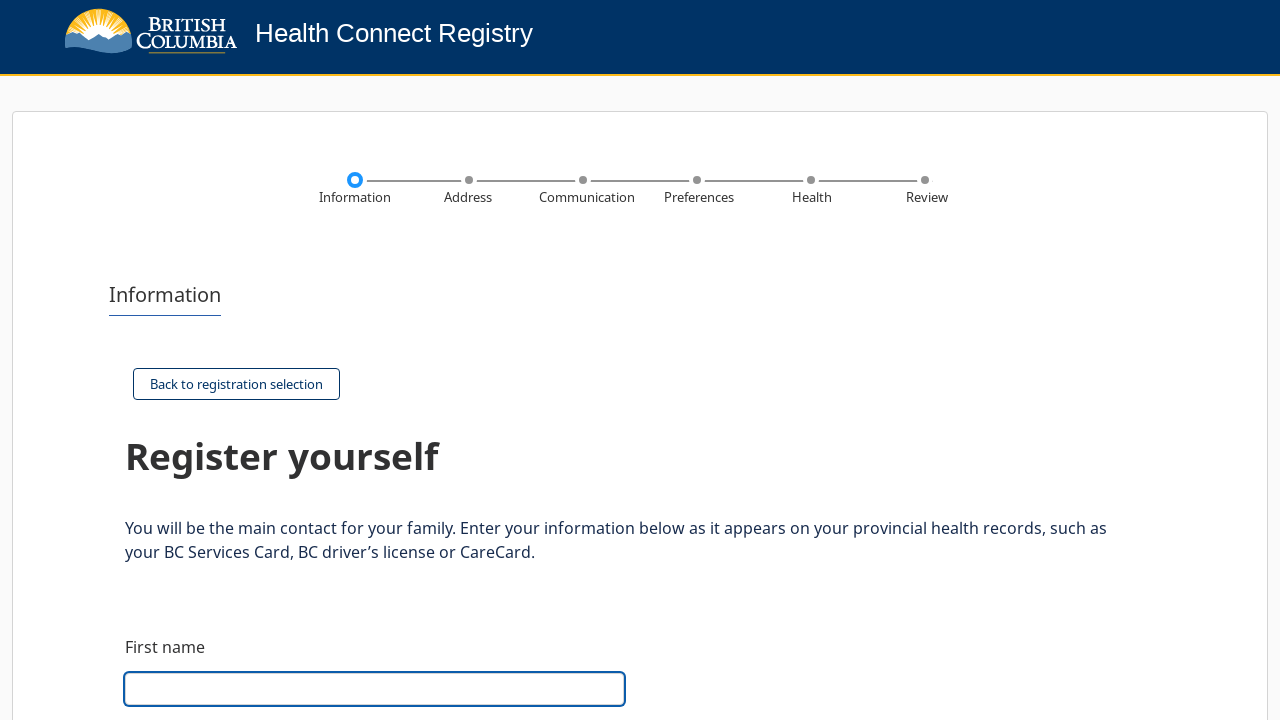

Filled First name field with 'Titus' on internal:label="First name"s
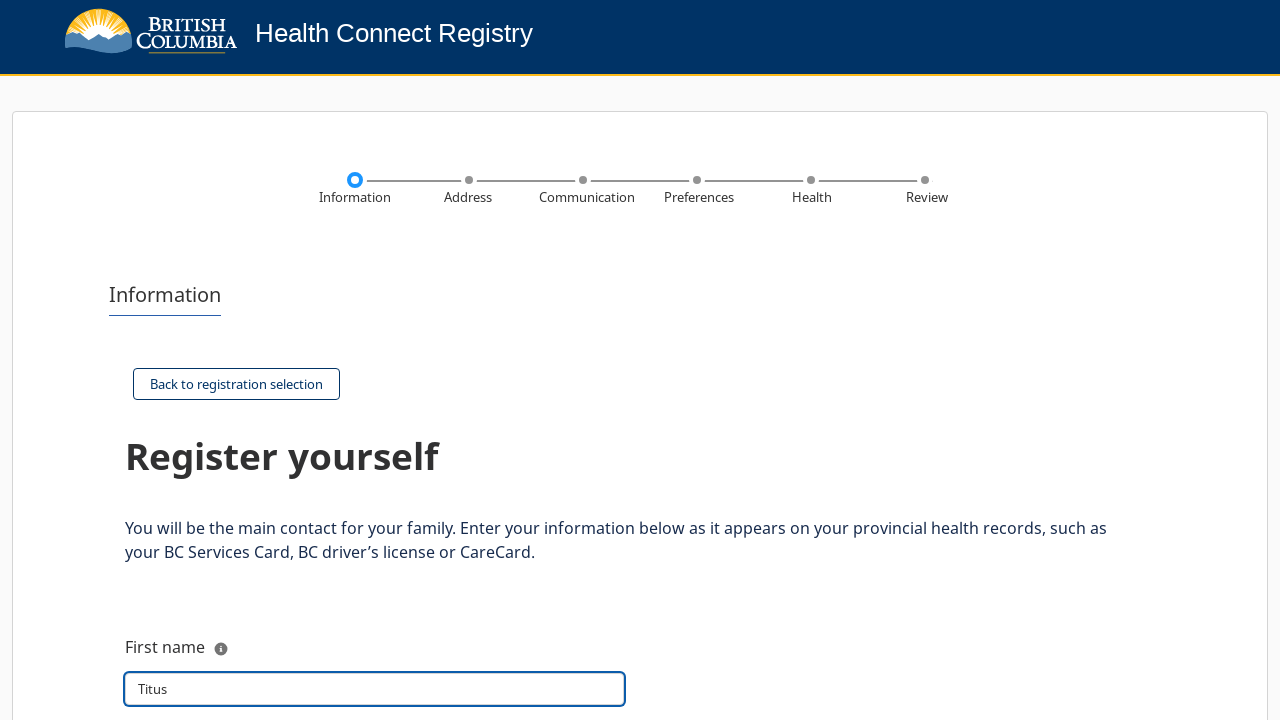

Clicked on Last name field at (375, 361) on internal:label="Last name"s
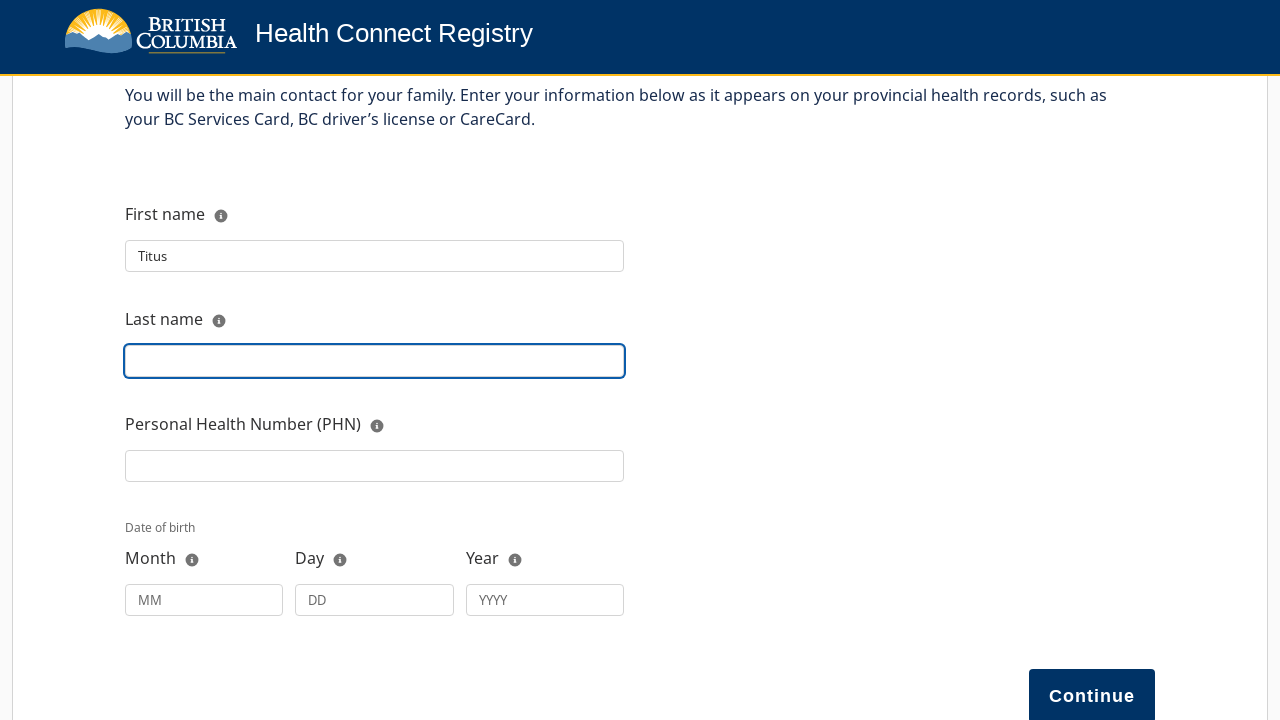

Filled Last name field with 'Suitt' on internal:label="Last name"s
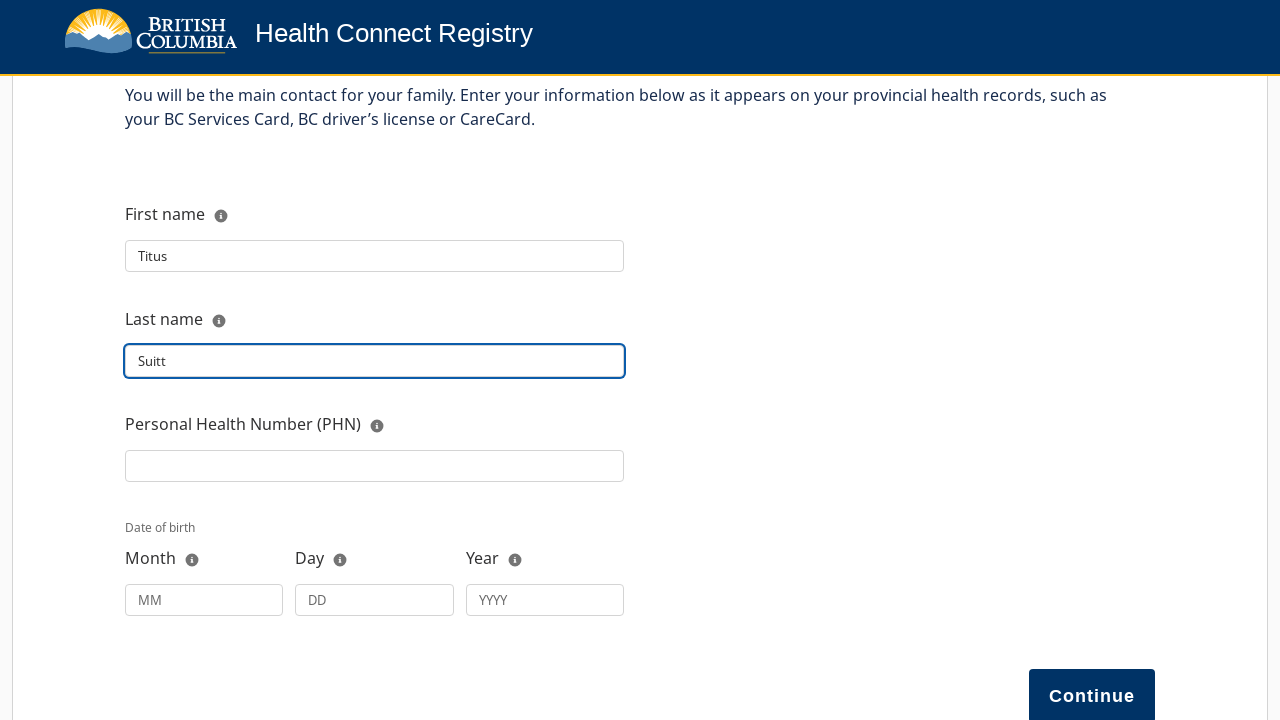

Clicked on Personal Health Number (PHN) field at (375, 466) on internal:label="Personal Health Number (PHN)"s
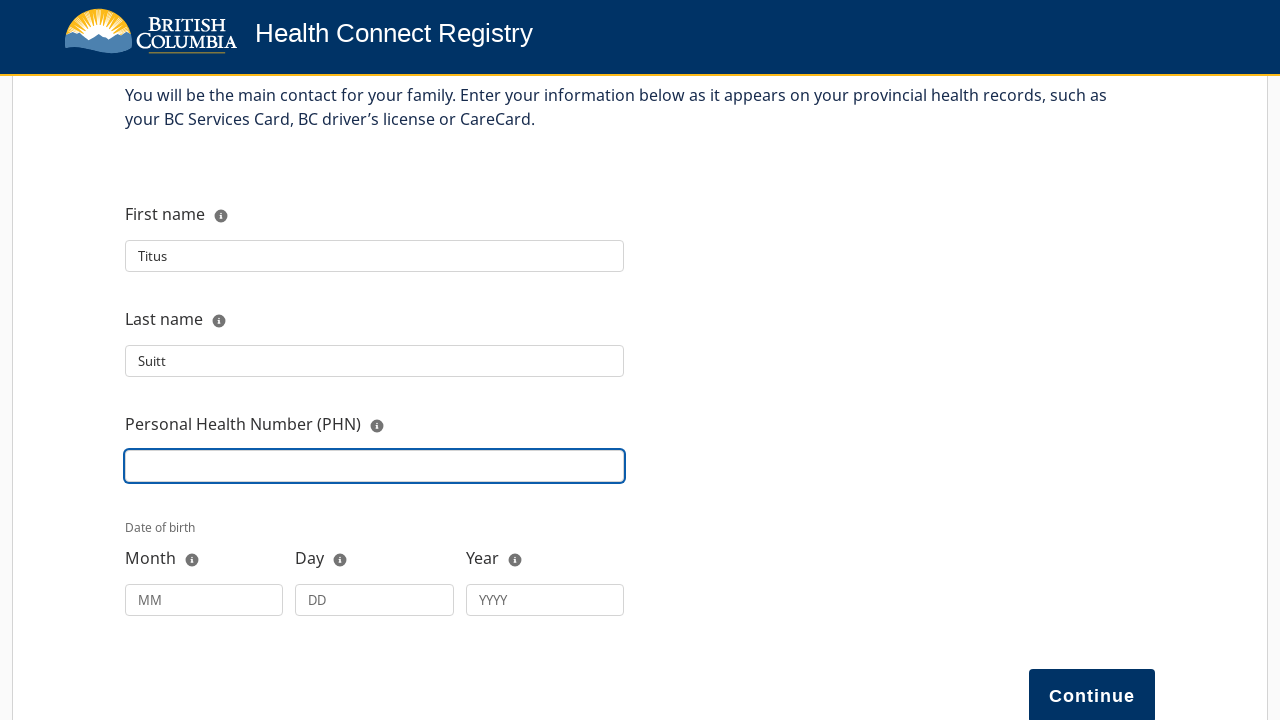

Filled PHN field with '9873026818' on internal:label="Personal Health Number (PHN)"s
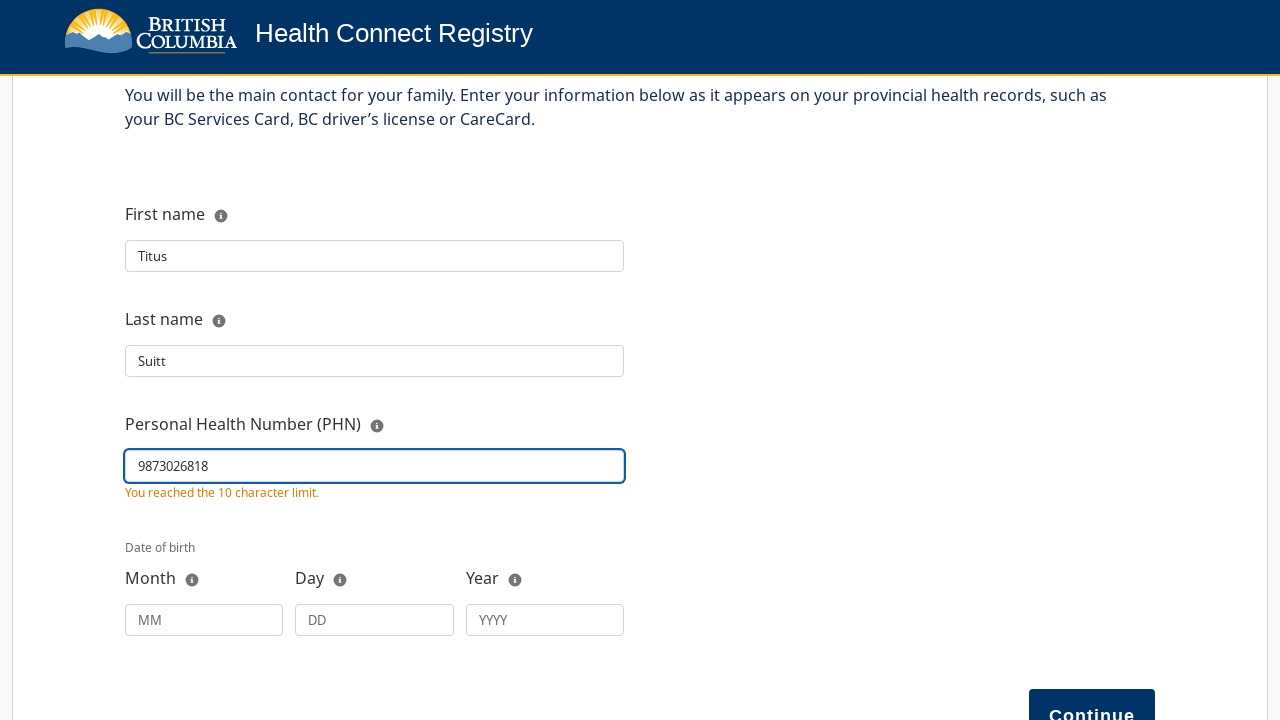

Clicked on MM (month) field for date of birth at (204, 620) on internal:attr=[placeholder="MM"i]
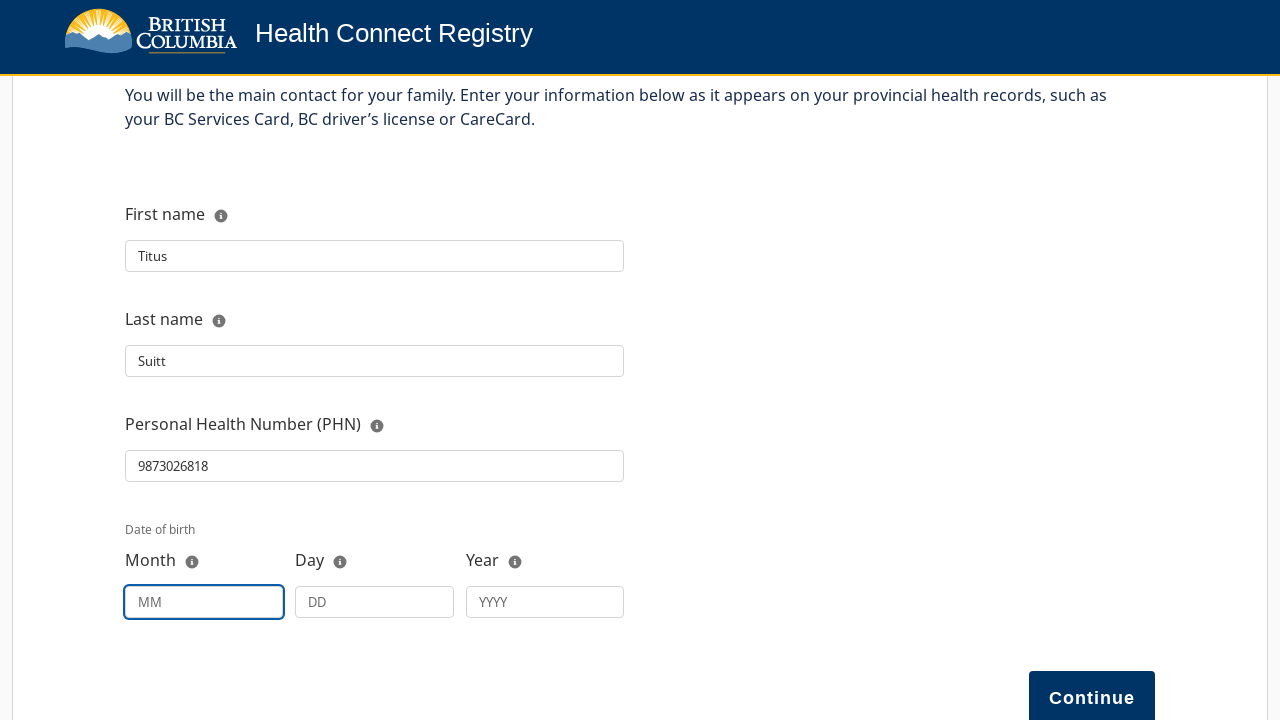

Filled MM field with '11' for November on internal:attr=[placeholder="MM"i]
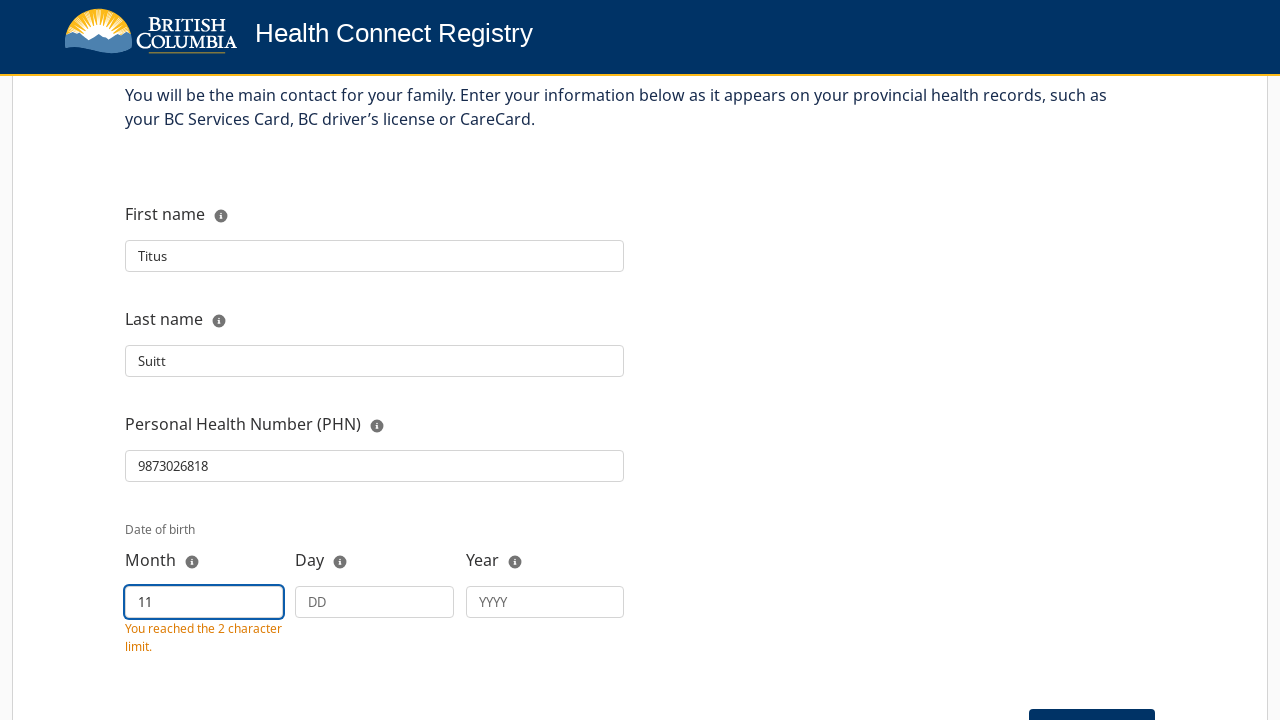

Clicked on DD (day) field for date of birth at (375, 602) on internal:attr=[placeholder="DD"i]
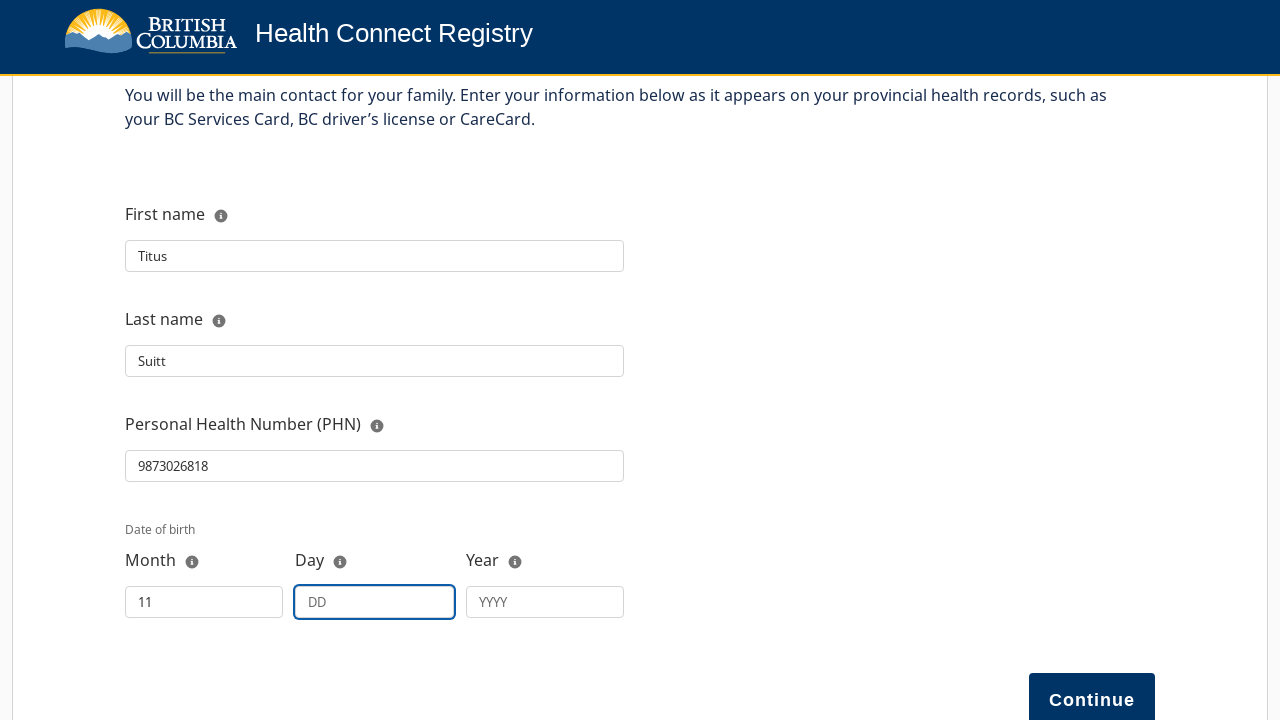

Filled DD field with '30' for day on internal:attr=[placeholder="DD"i]
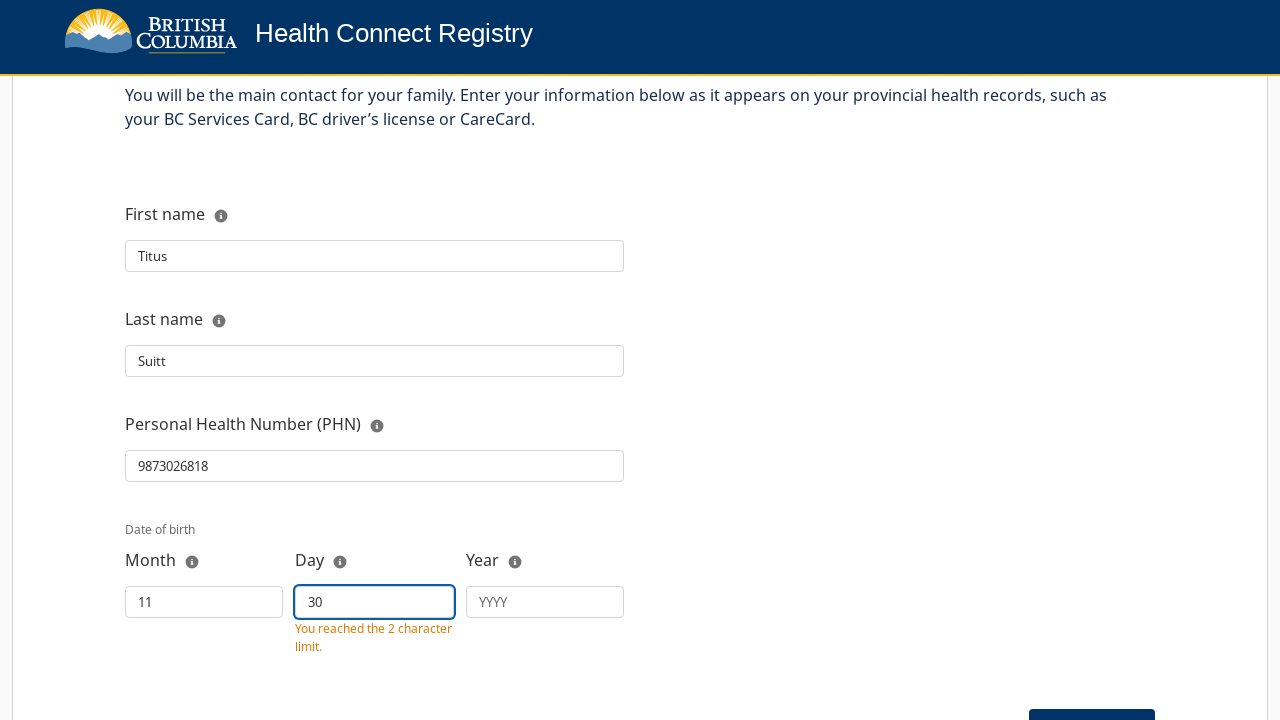

Clicked on YYYY (year) field for date of birth at (545, 602) on internal:attr=[placeholder="YYYY"i]
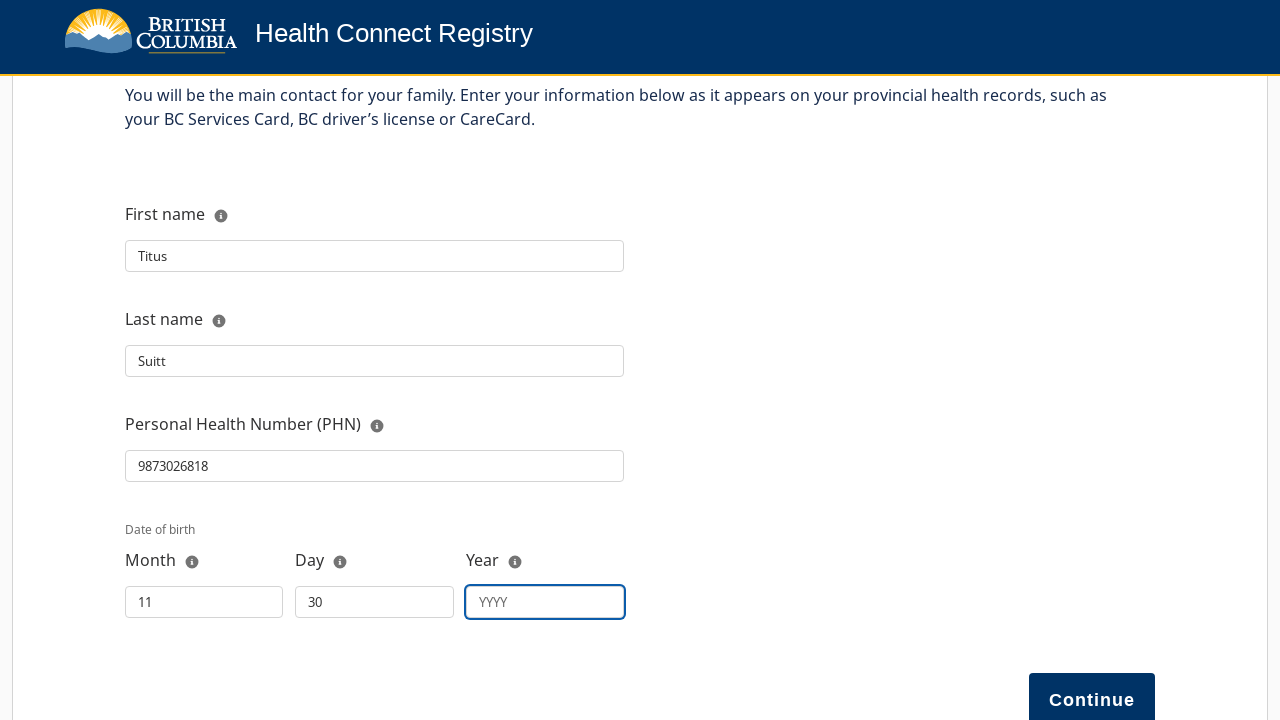

Filled YYYY field with '1998' for year of birth on internal:attr=[placeholder="YYYY"i]
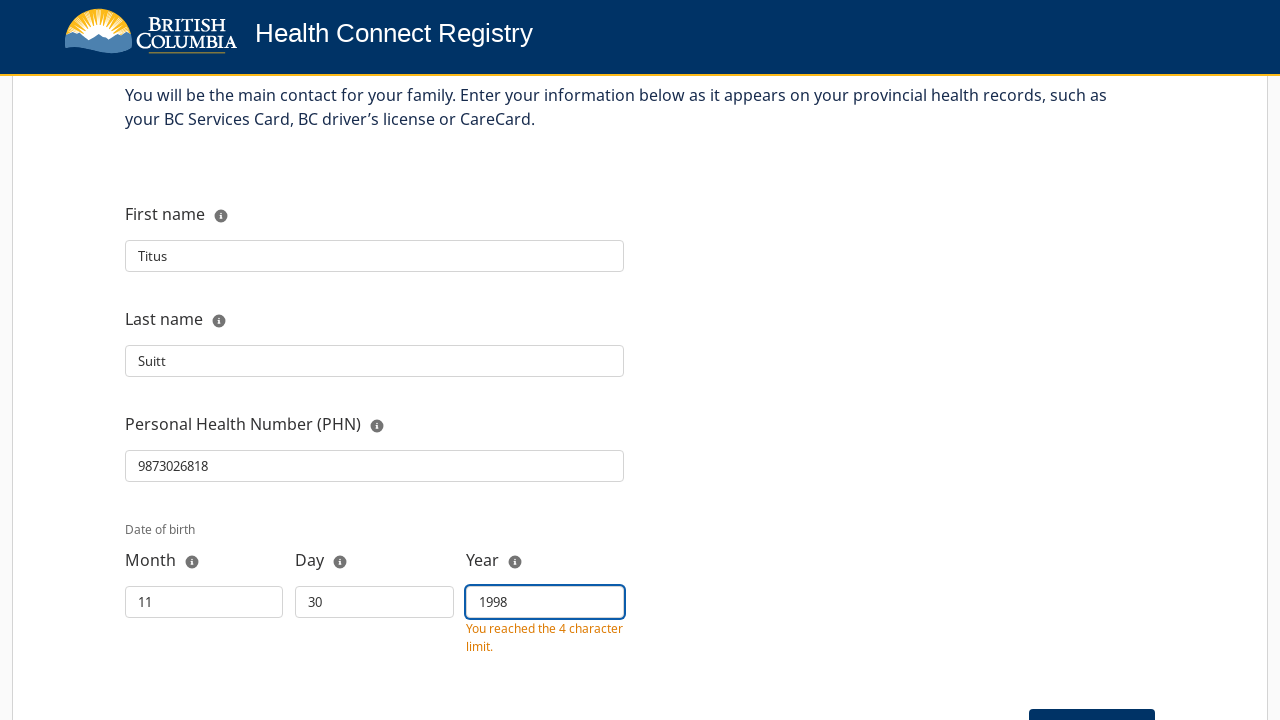

Clicked first Continue button to proceed with registration at (1092, 693) on internal:role=button[name="Continue"i]
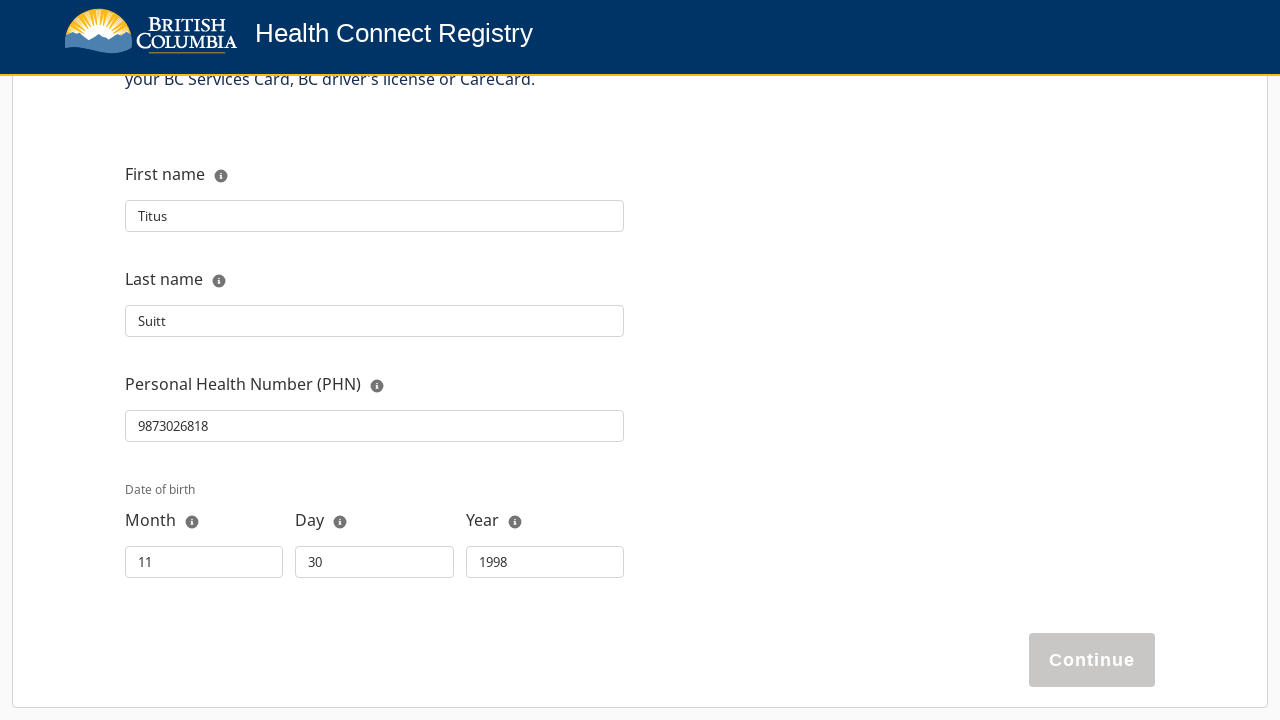

Clicked second Continue button to proceed further at (1092, 660) on internal:role=button[name="Continue"i]
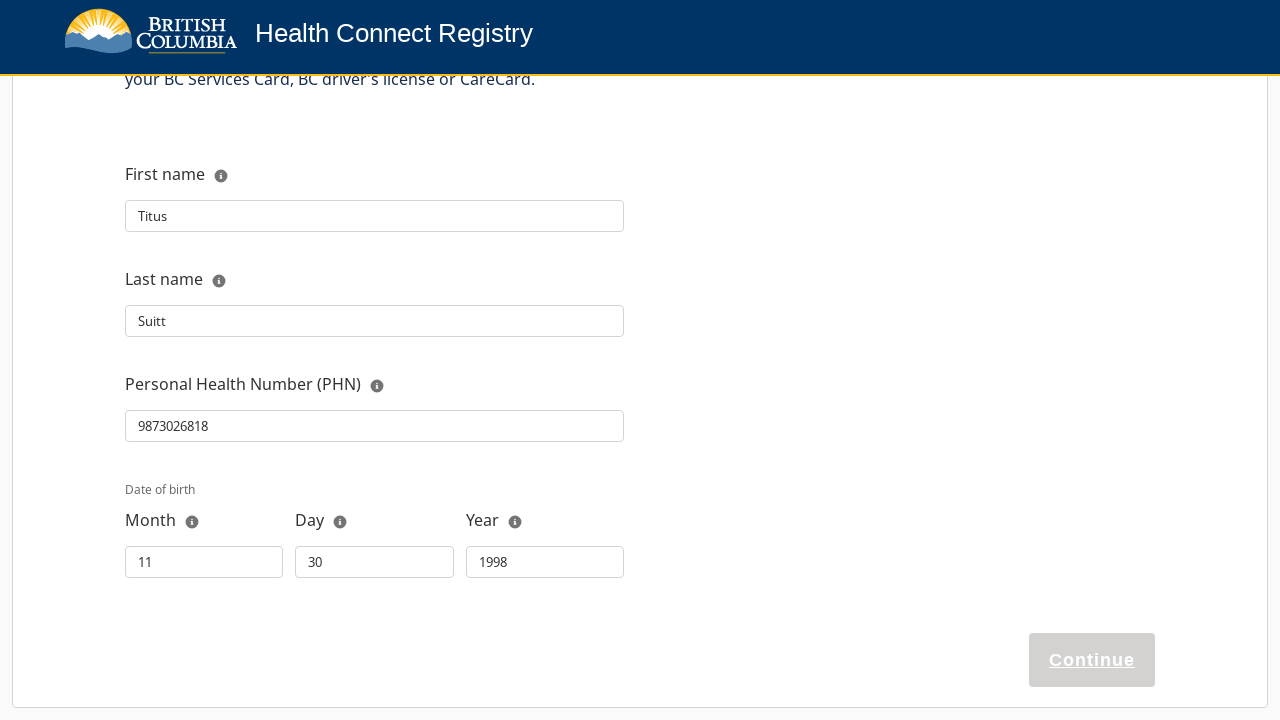

Clicked on error message 'The information entered does not match provincial health records.' at (662, 457) on internal:text="The information entered does not match provincial health records.
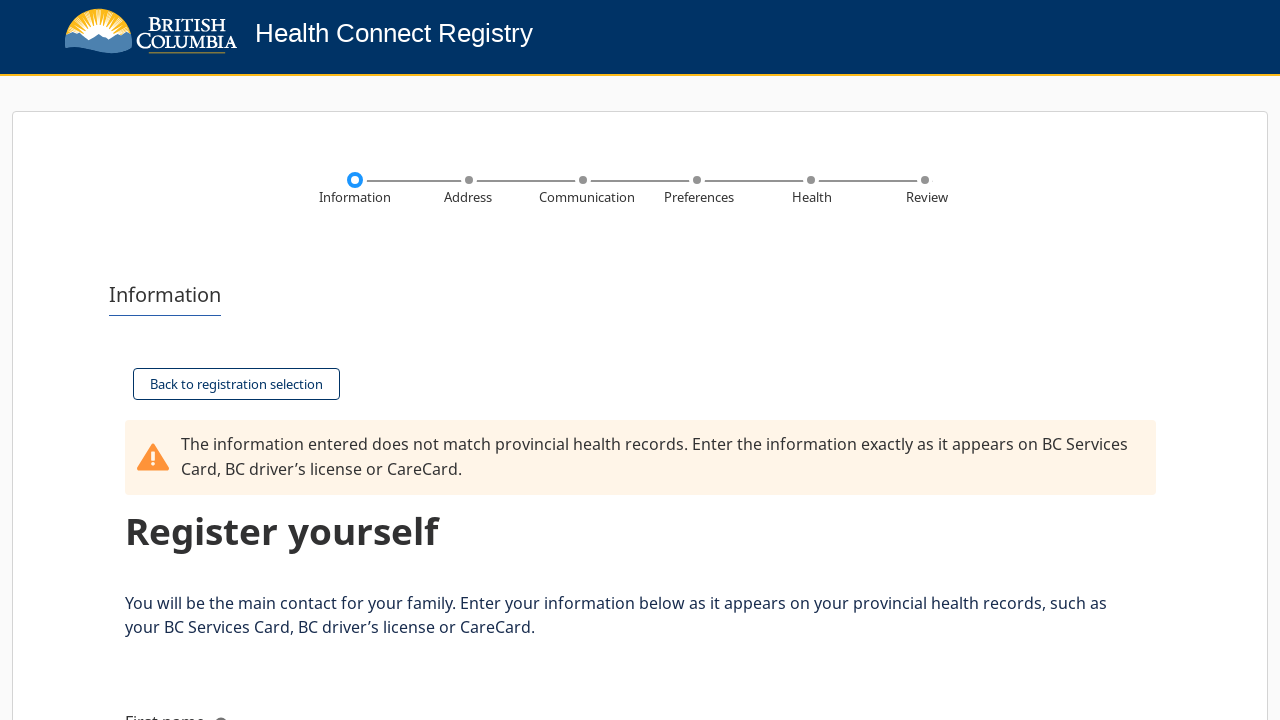

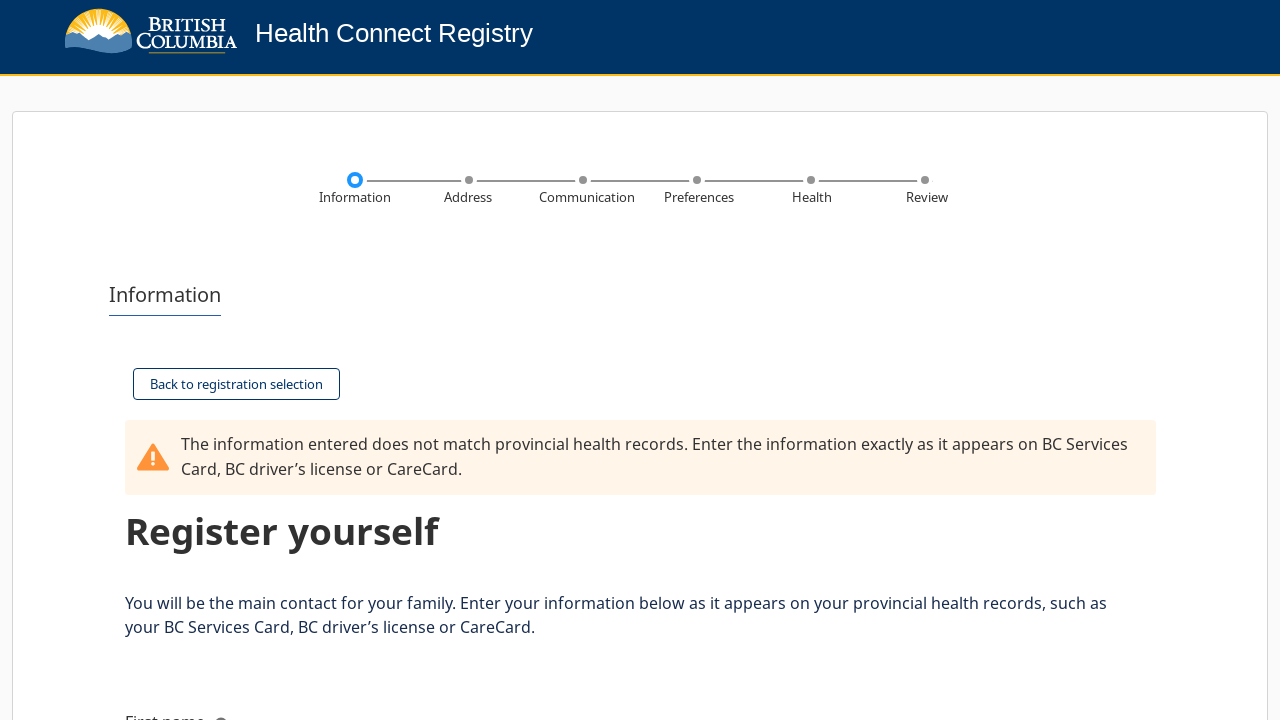